Tests the ability to select all text on a webpage using the Ctrl+A keyboard shortcut by targeting the body element

Starting URL: https://www.paisabazaar.com/saving-schemes/uan-epf-mobile-register-change/

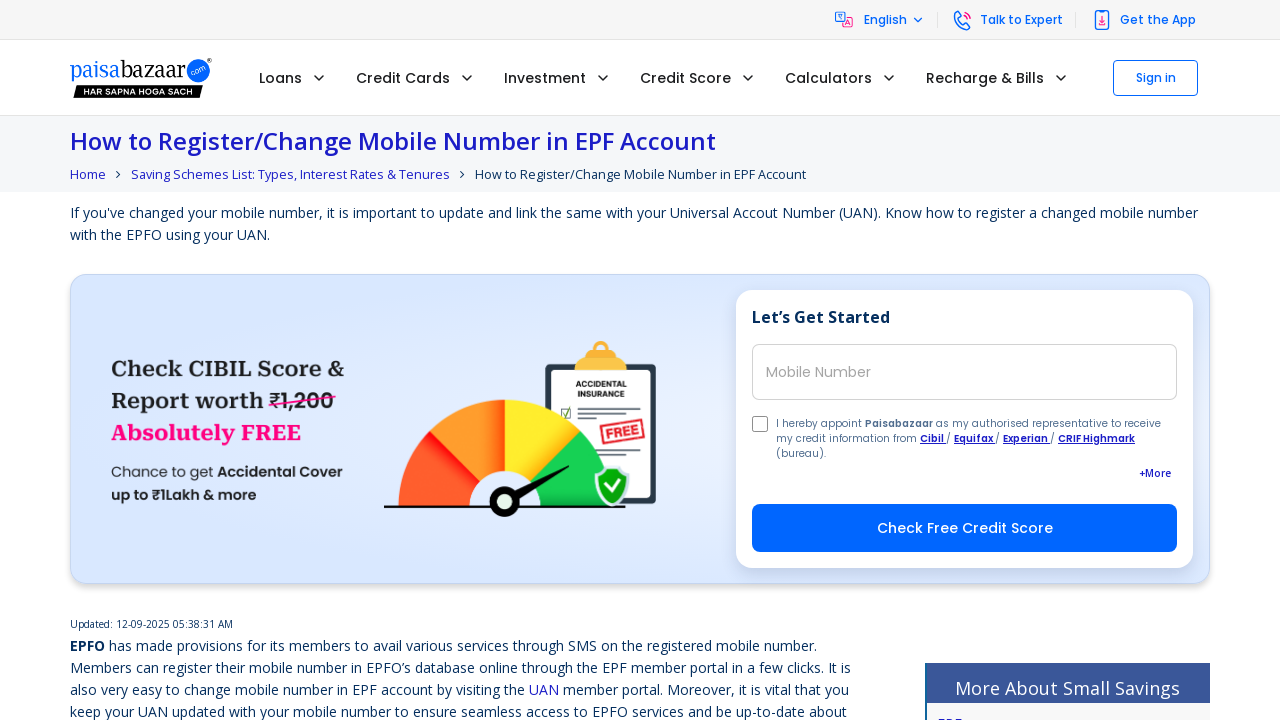

Waited for page to load with domcontentloaded state
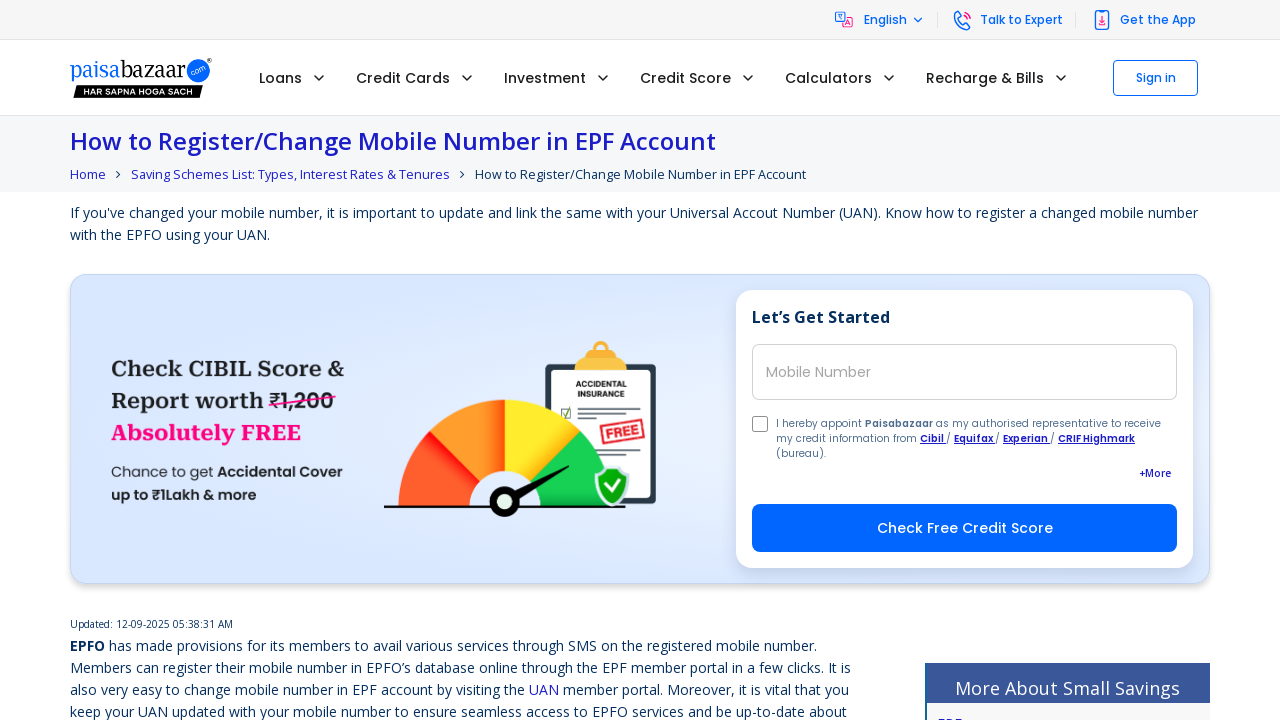

Clicked on body element to set focus at (640, 360) on body
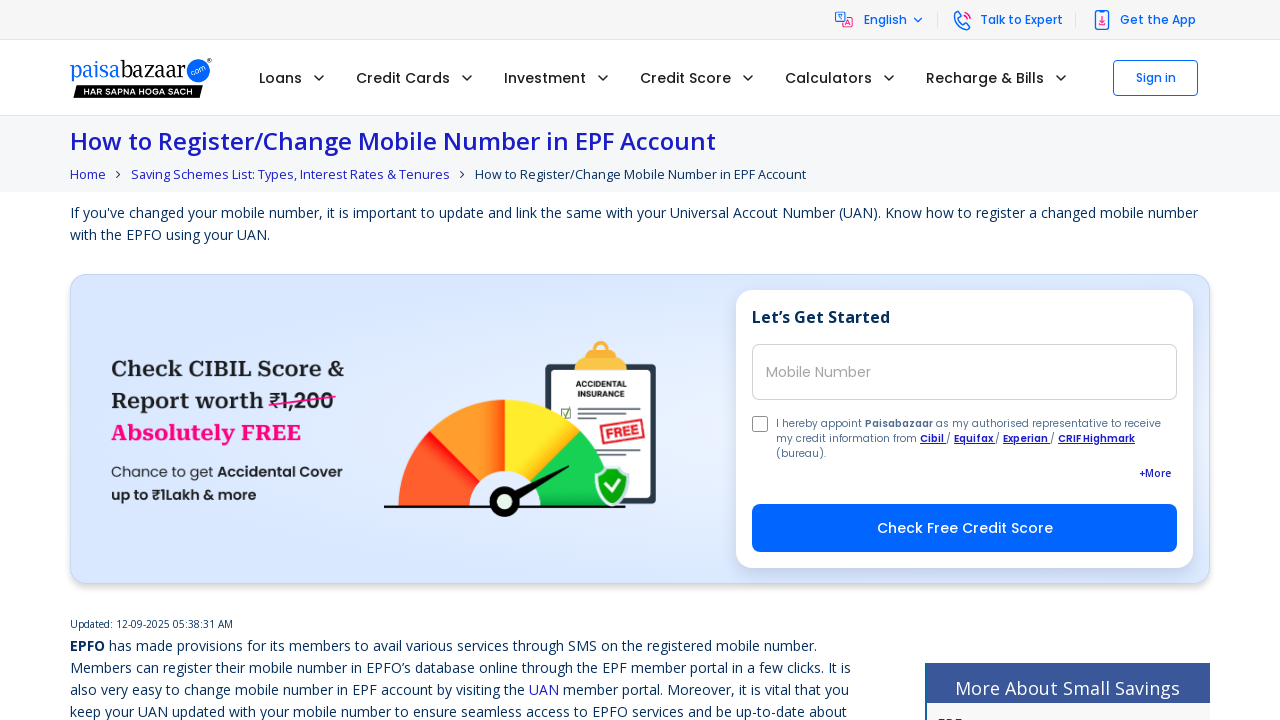

Pressed Ctrl+A to select all text on the page
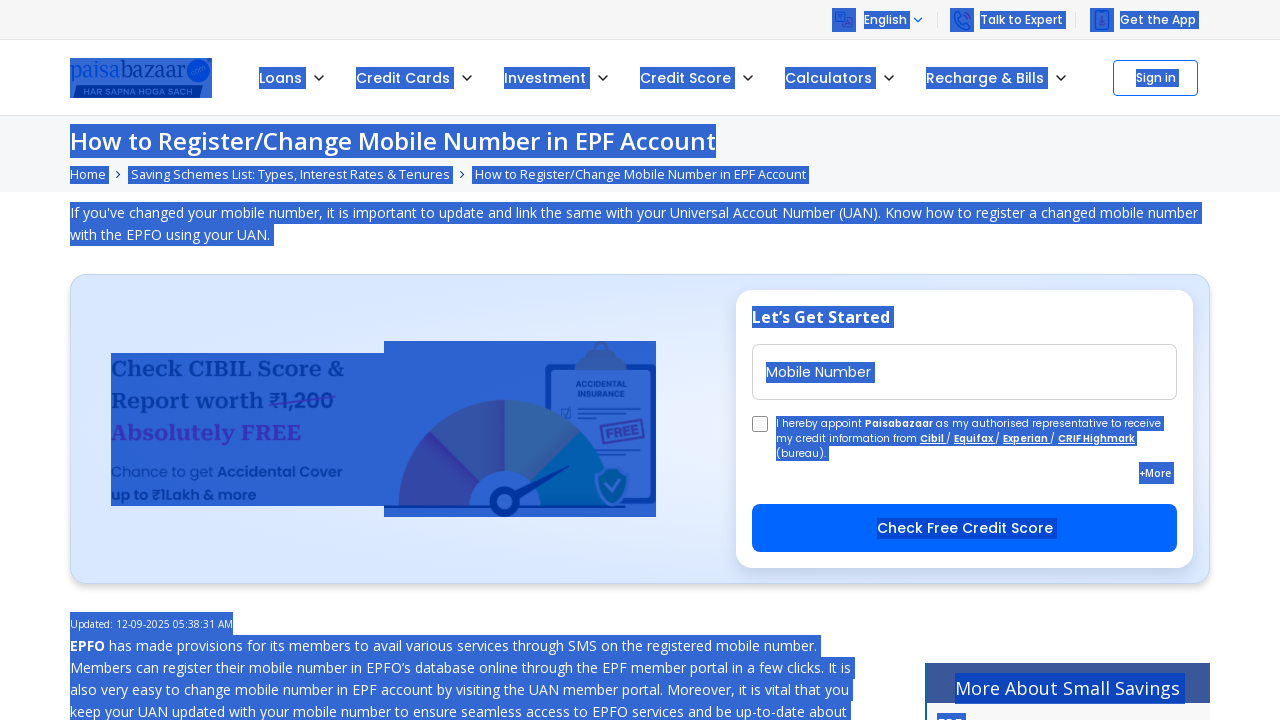

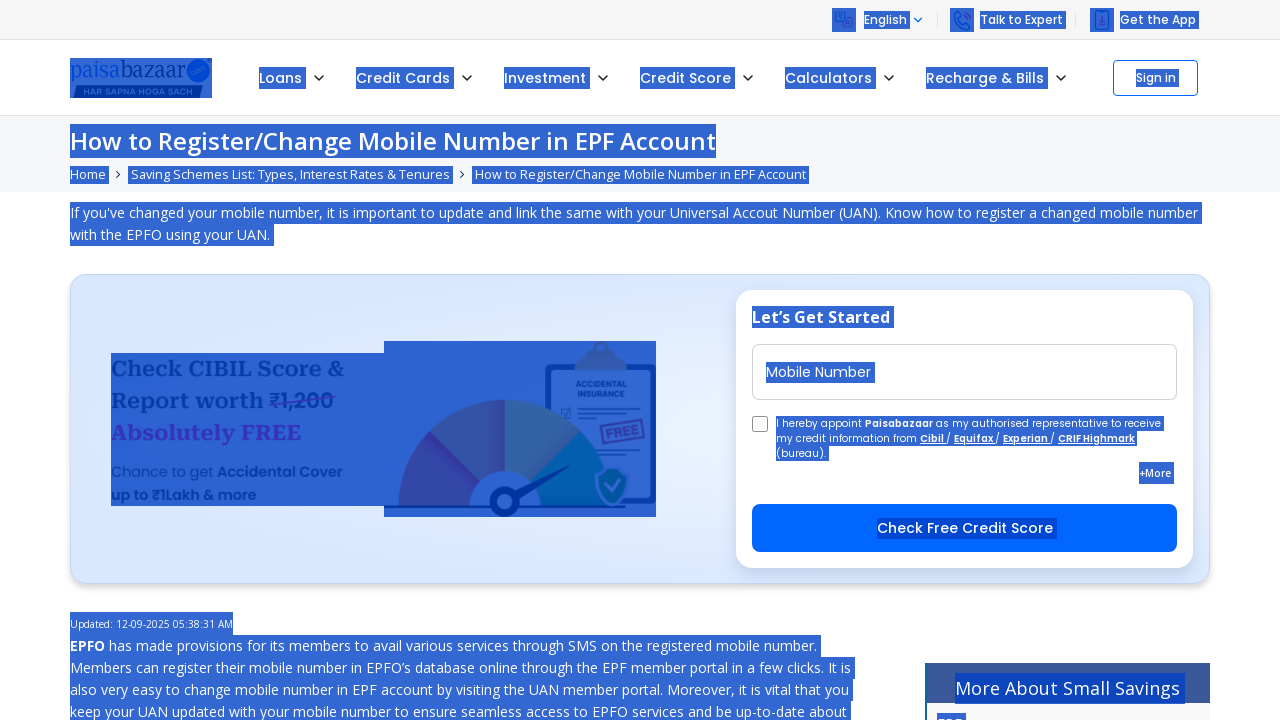